Tests page scrolling functionality by navigating to the Actimind website and scrolling down 1000 pixels using JavaScript execution.

Starting URL: https://www.actimind.com

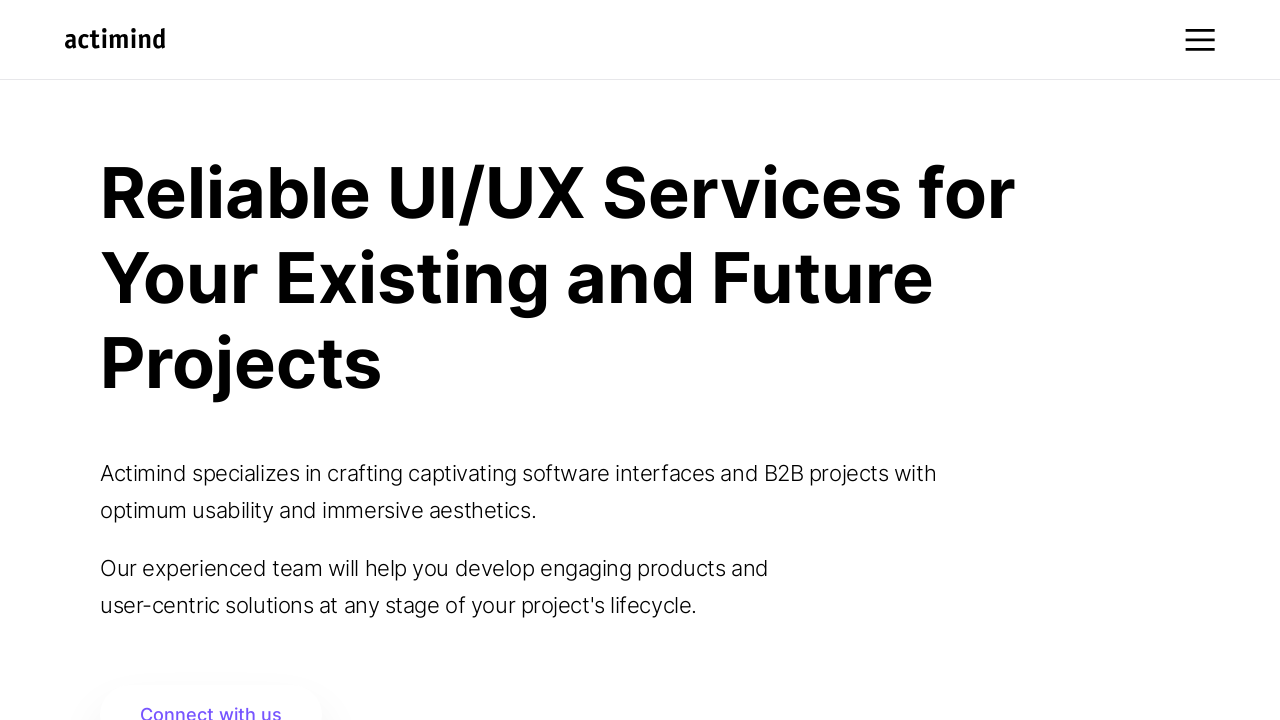

Navigated to https://www.actimind.com
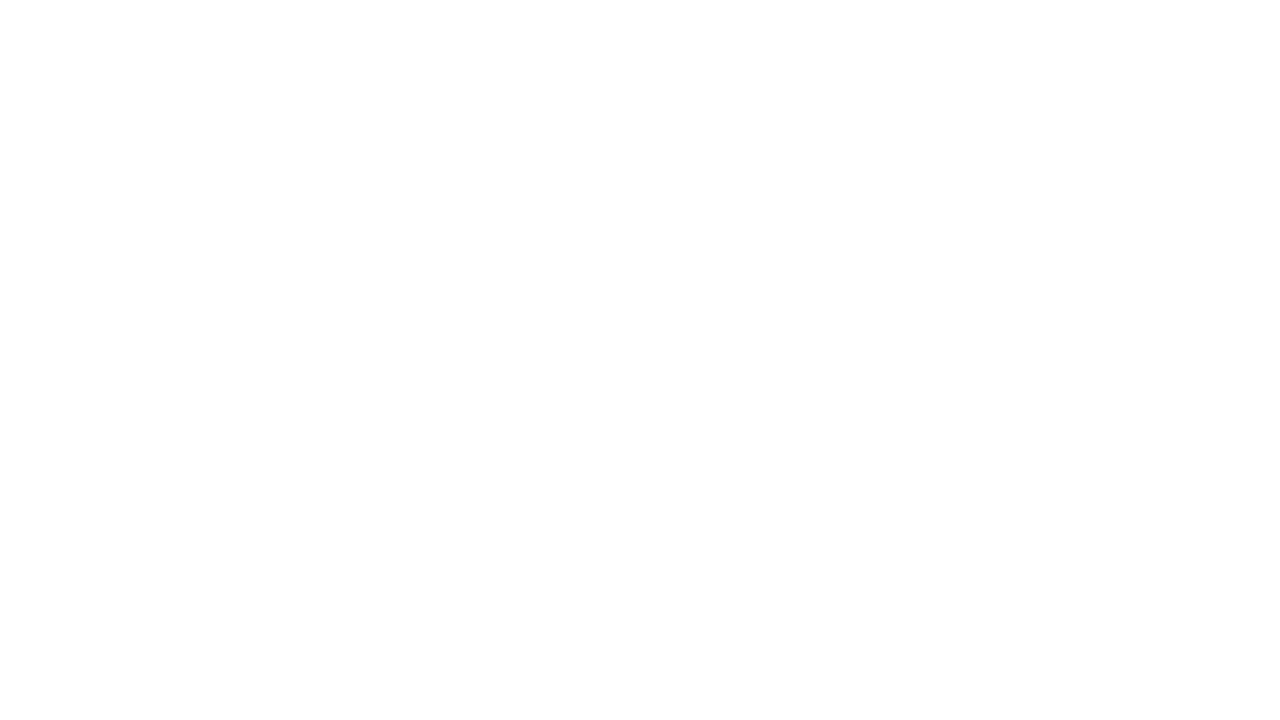

Scrolled down 1000 pixels using JavaScript
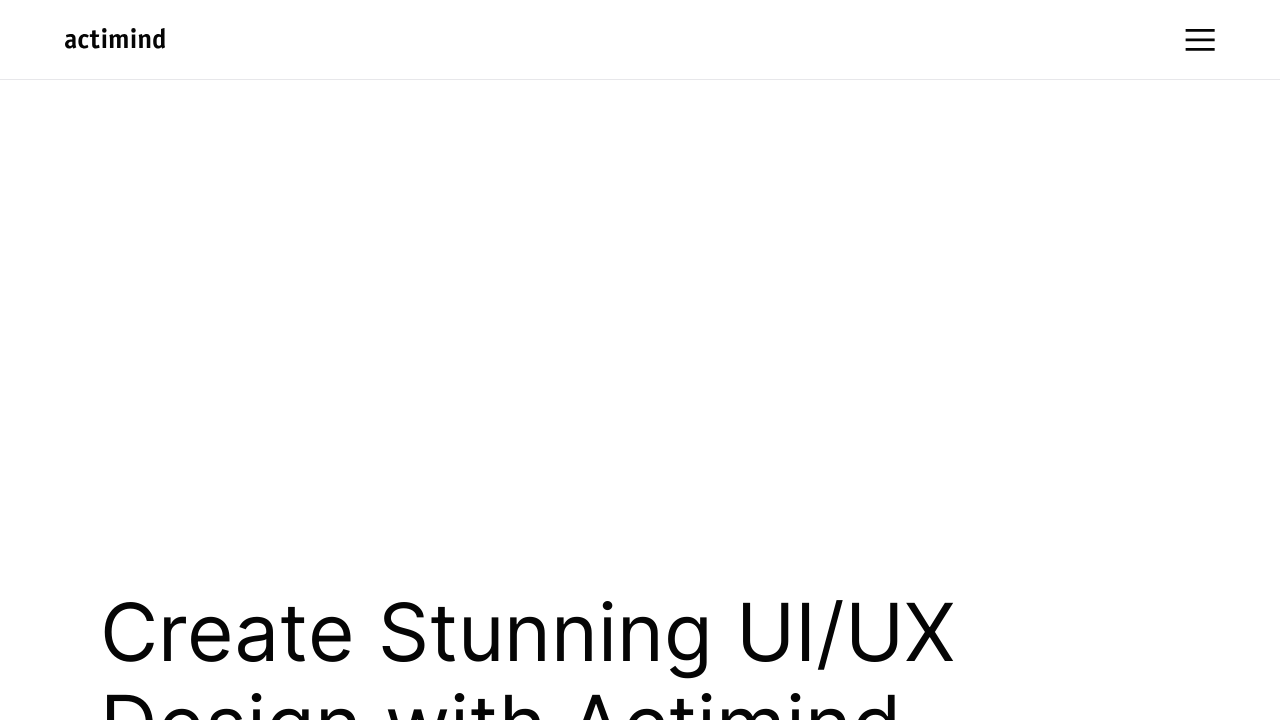

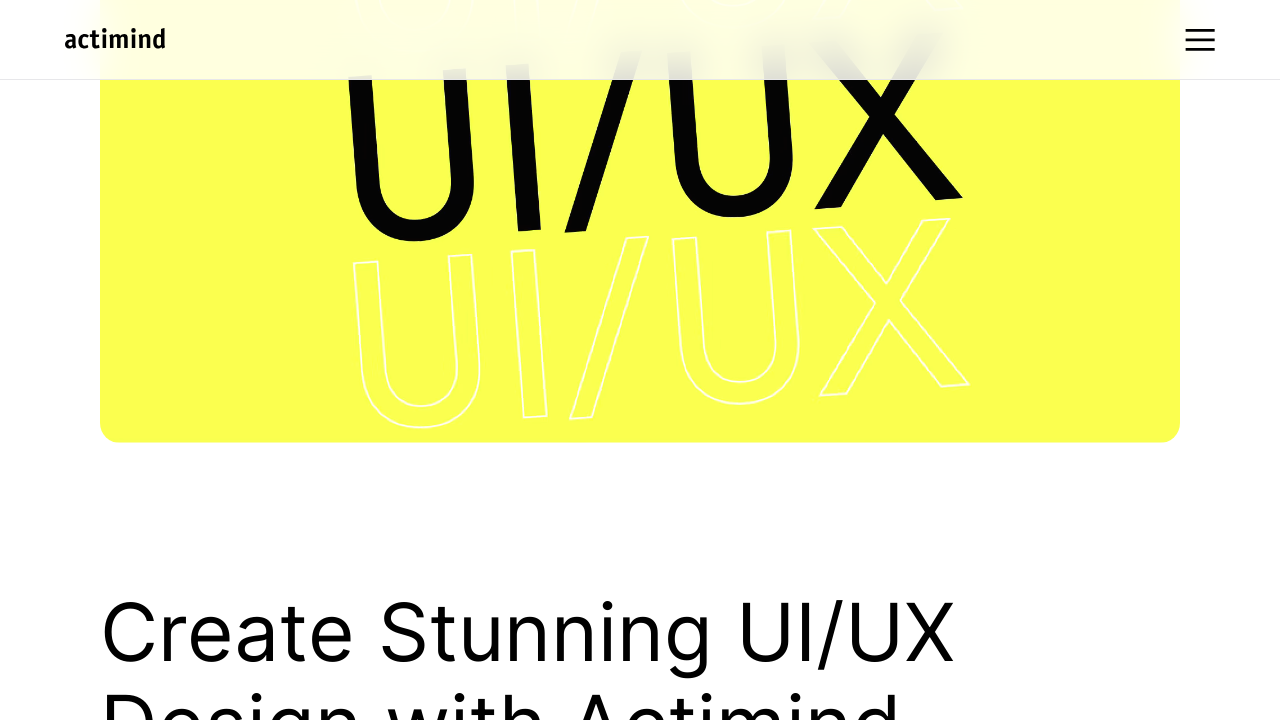